Navigates to a test page and verifies that the page title matches the expected value

Starting URL: http://crossbrowsertesting.github.io/selenium_example_page.html

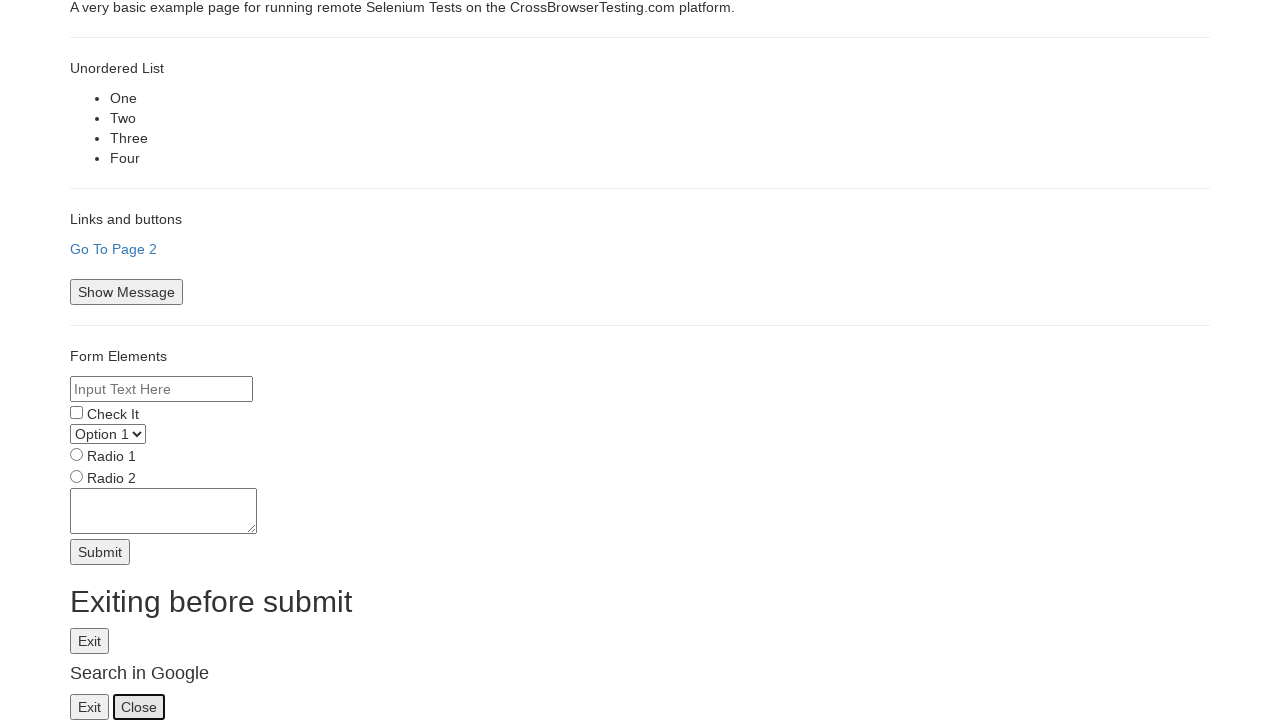

Navigated to test page
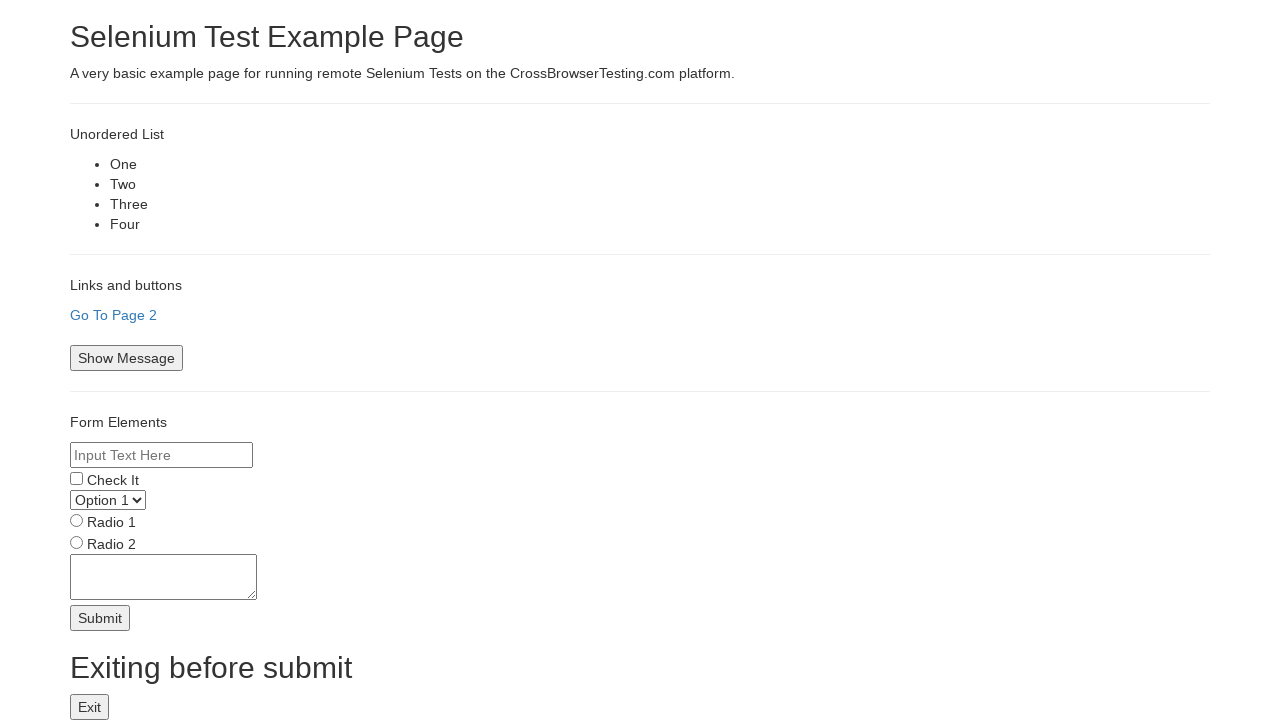

Page title verified as 'Selenium Test Example Page'
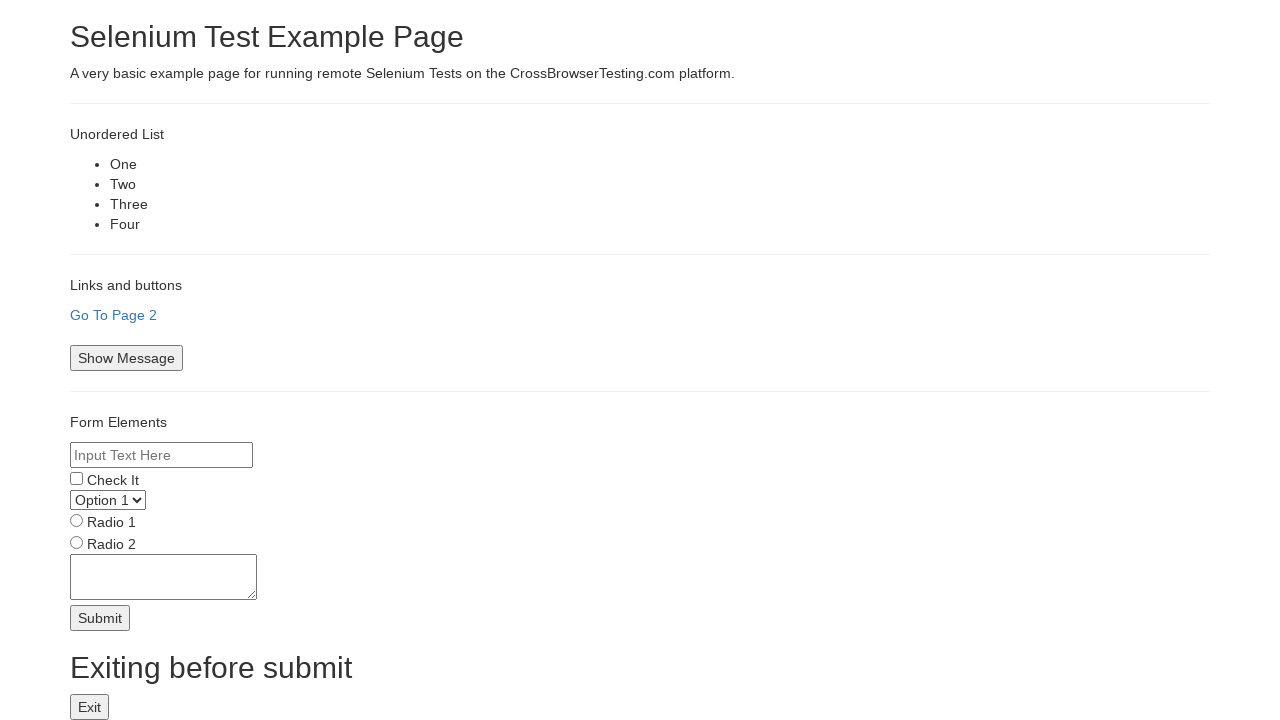

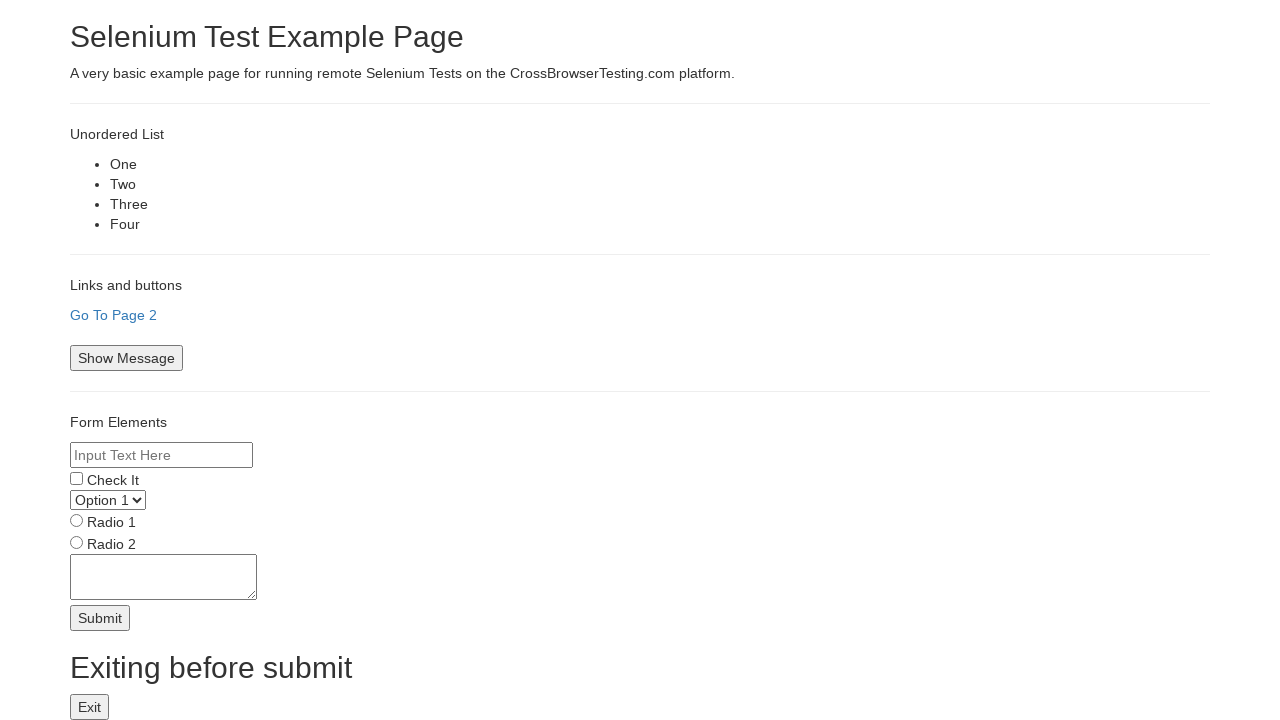